Tests hotel registration form by filling out user details and submitting the registration

Starting URL: https://adactinhotelapp.com/index.php

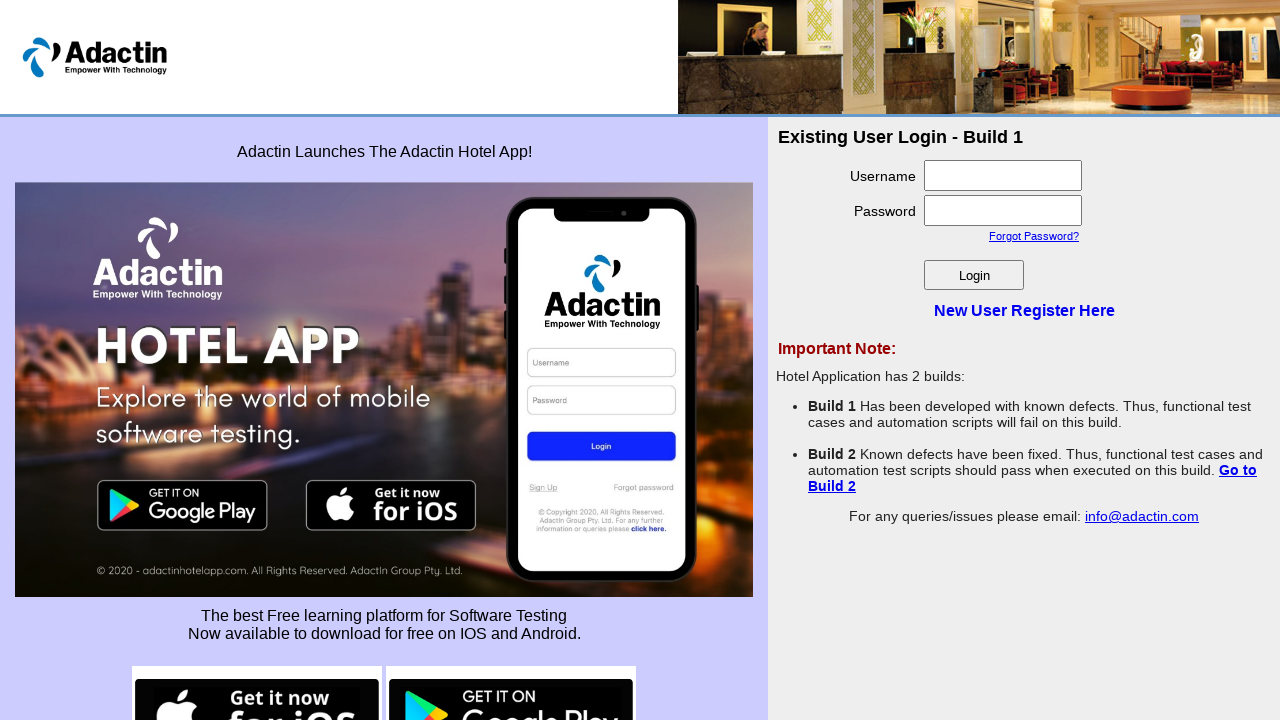

Clicked on 'New User Register Here' link at (1024, 310) on a:text('New User Register Here')
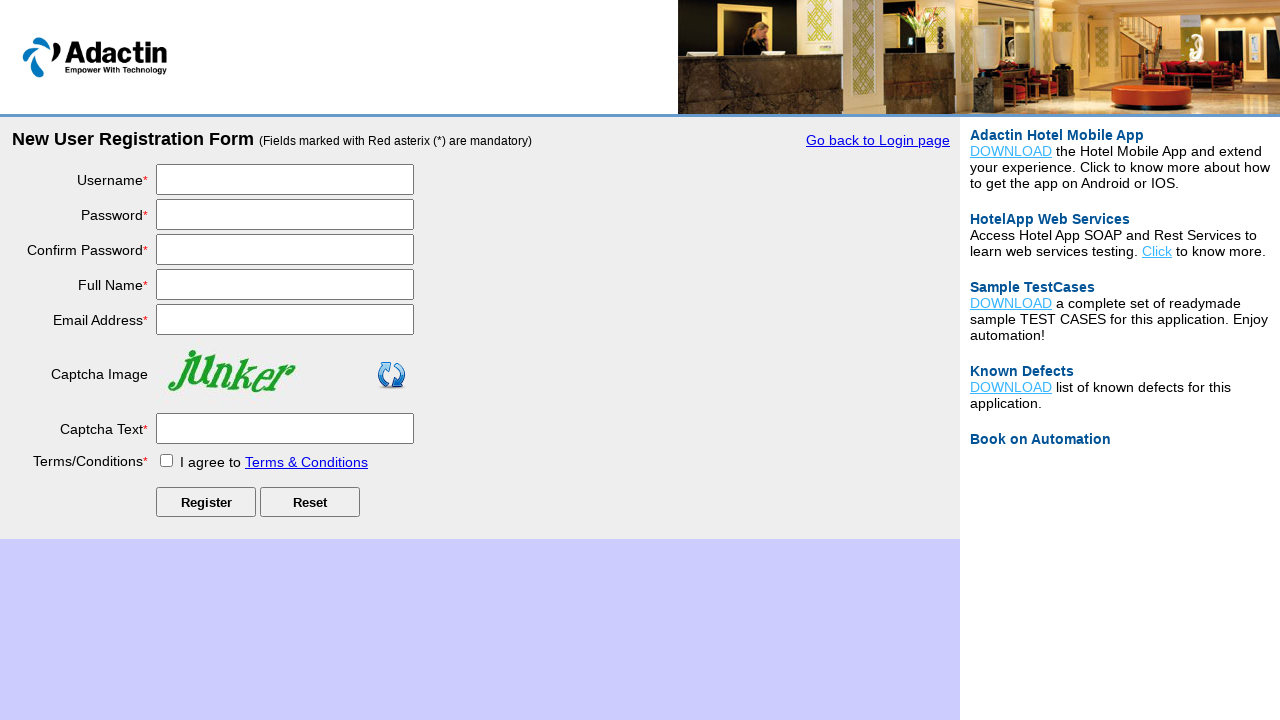

Filled username field with 'testuser456' on #username
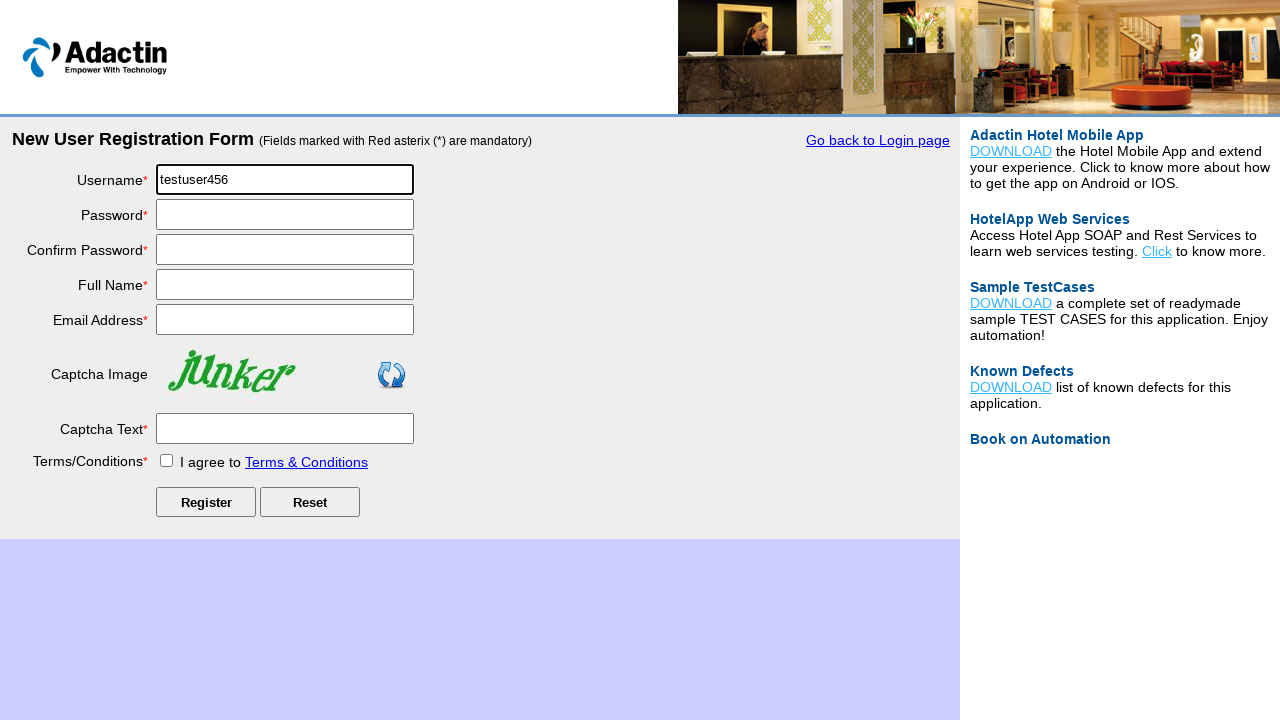

Filled password field with 'SecurePass123!' on #password
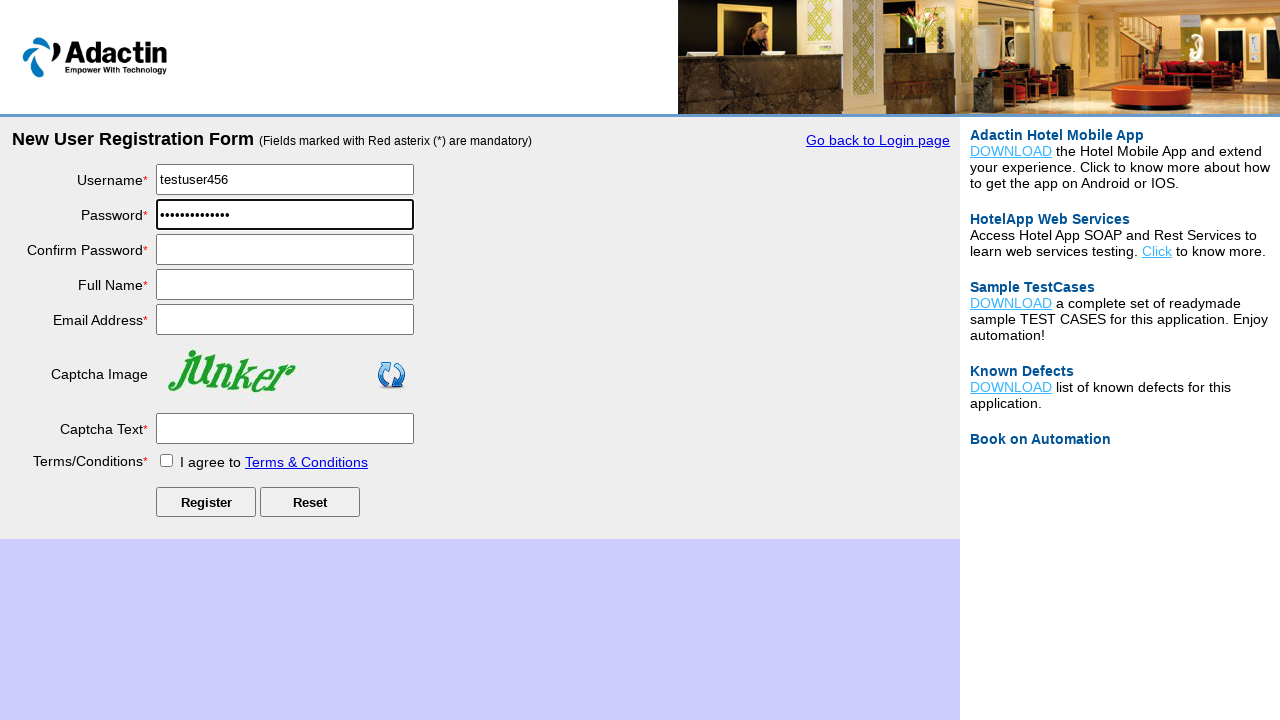

Filled confirm password field with 'SecurePass123!' on #re_password
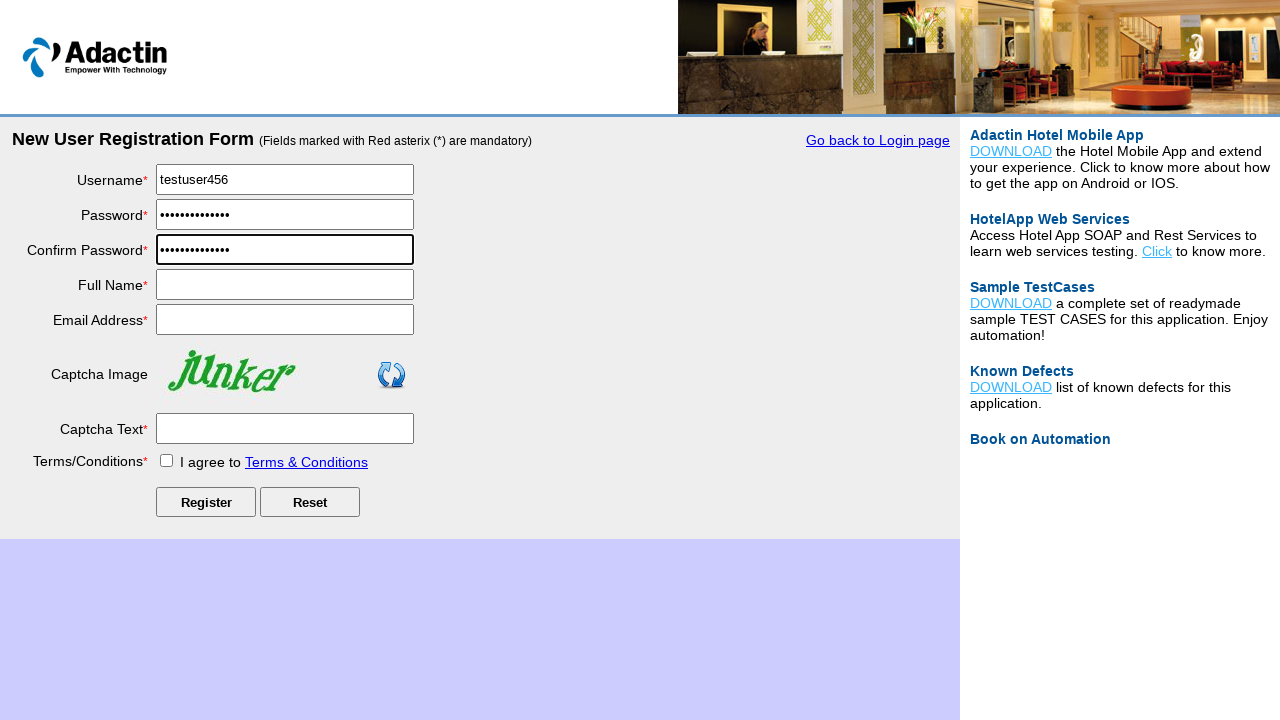

Filled full name field with 'John Smith' on #full_name
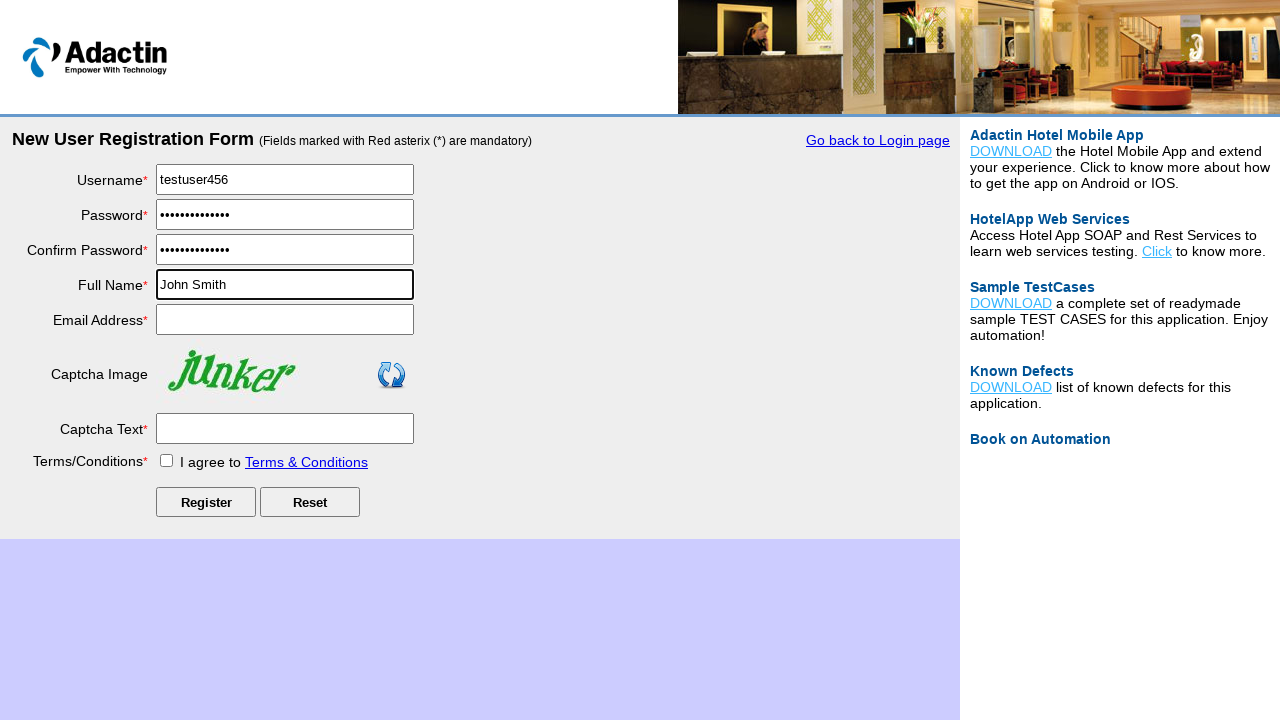

Filled email address field with 'johnsmith456@example.com' on #email_add
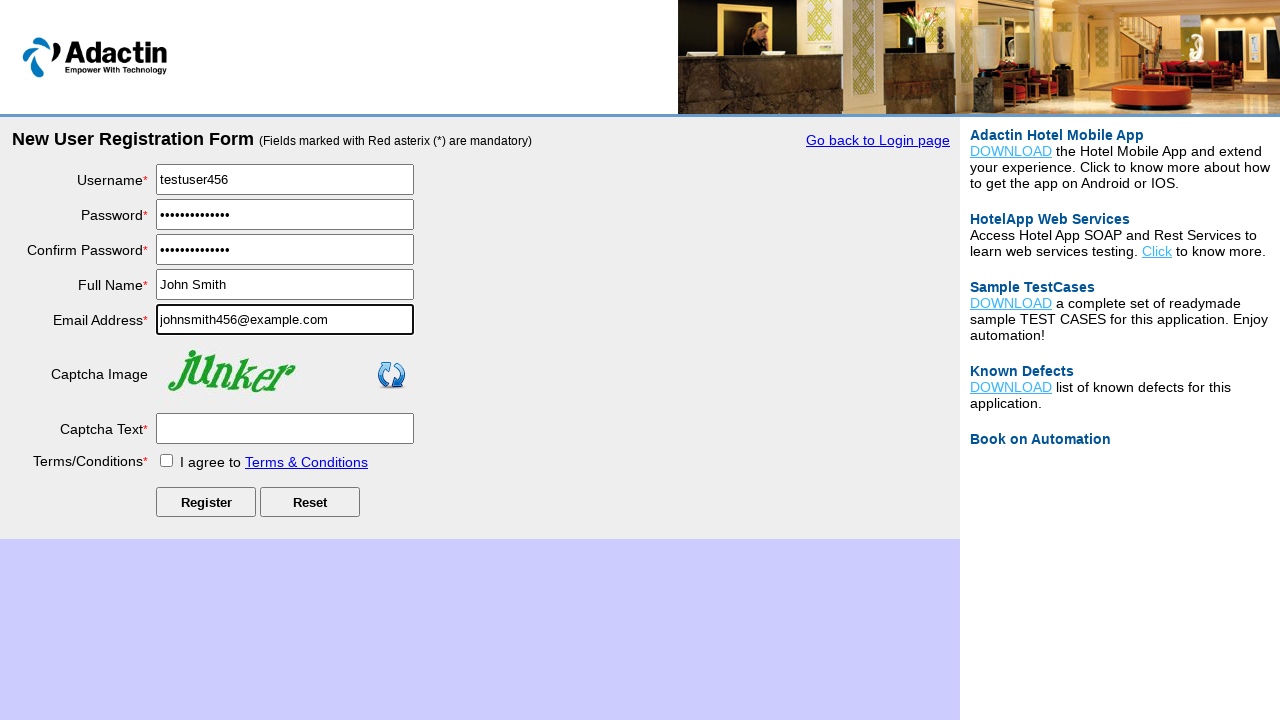

Clicked on captcha field at (285, 428) on #captcha-form
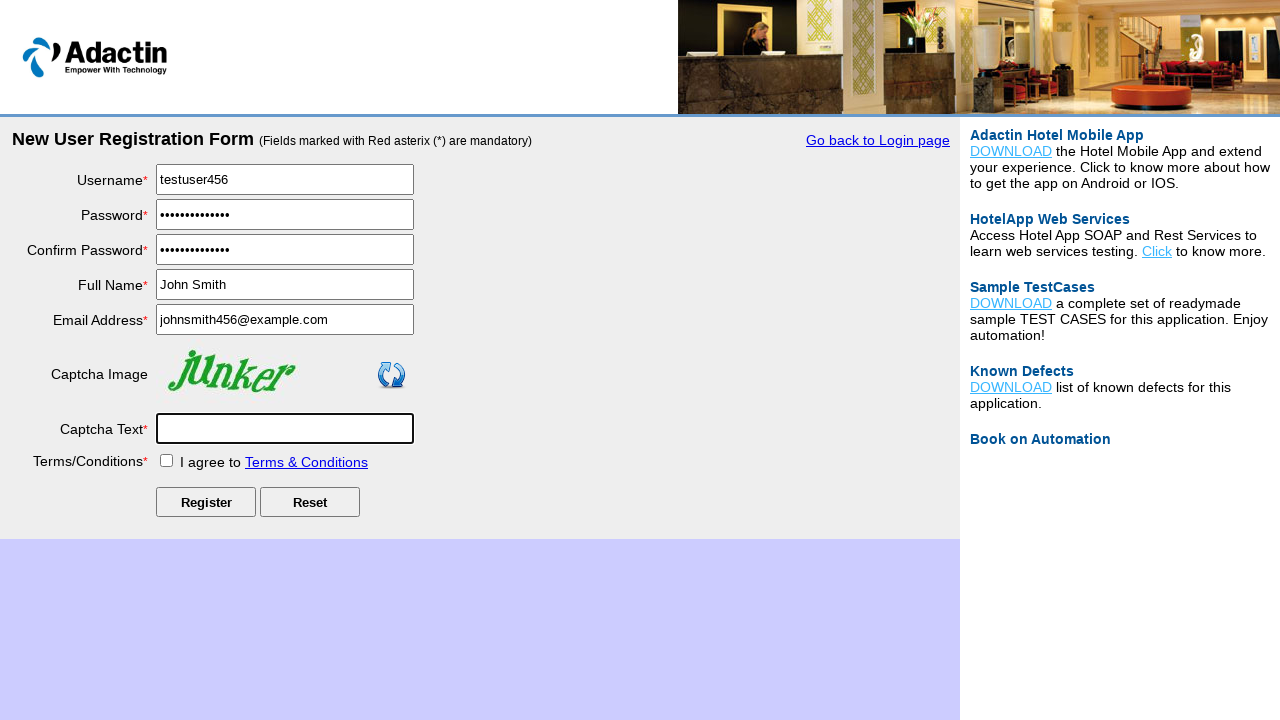

Checked the terms and conditions checkbox at (166, 460) on #tnc_box
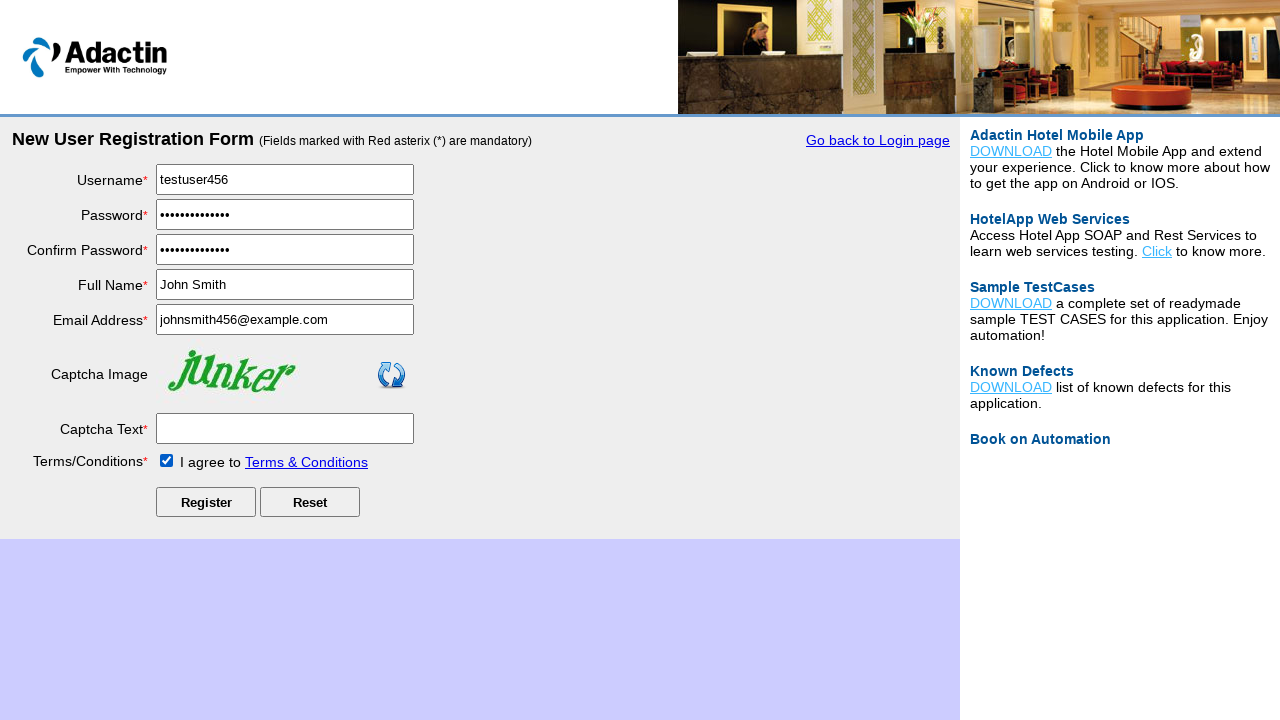

Clicked register button to submit hotel registration form at (206, 502) on #Submit
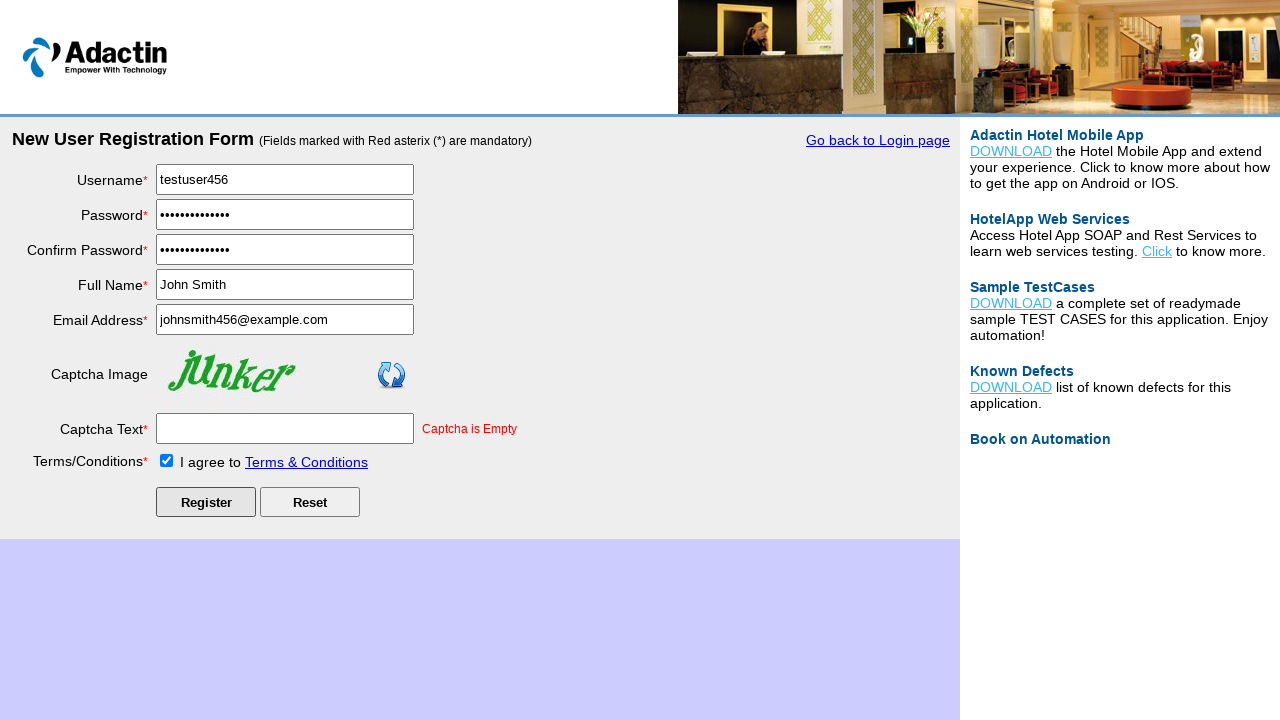

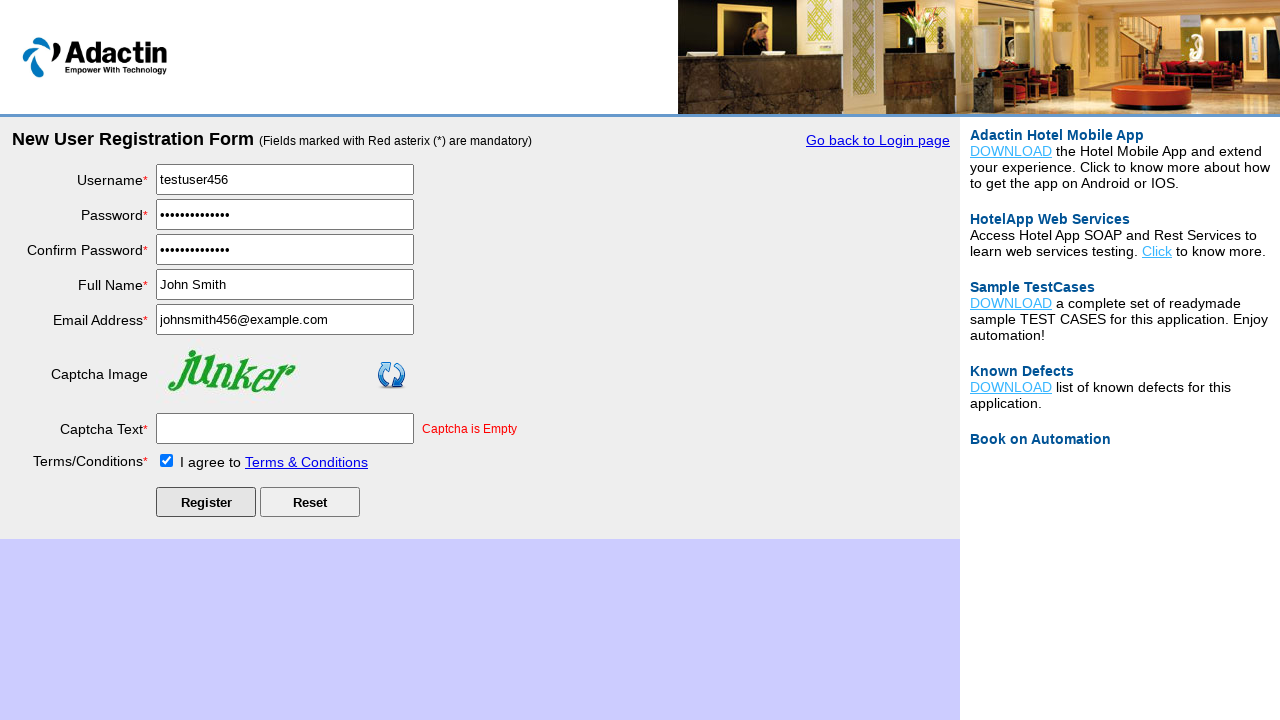